Tests checkbox functionality by selecting Option 2 and Option 3, then verifying the result message displays the correct selected values

Starting URL: https://kristinek.github.io/site/examples/actions

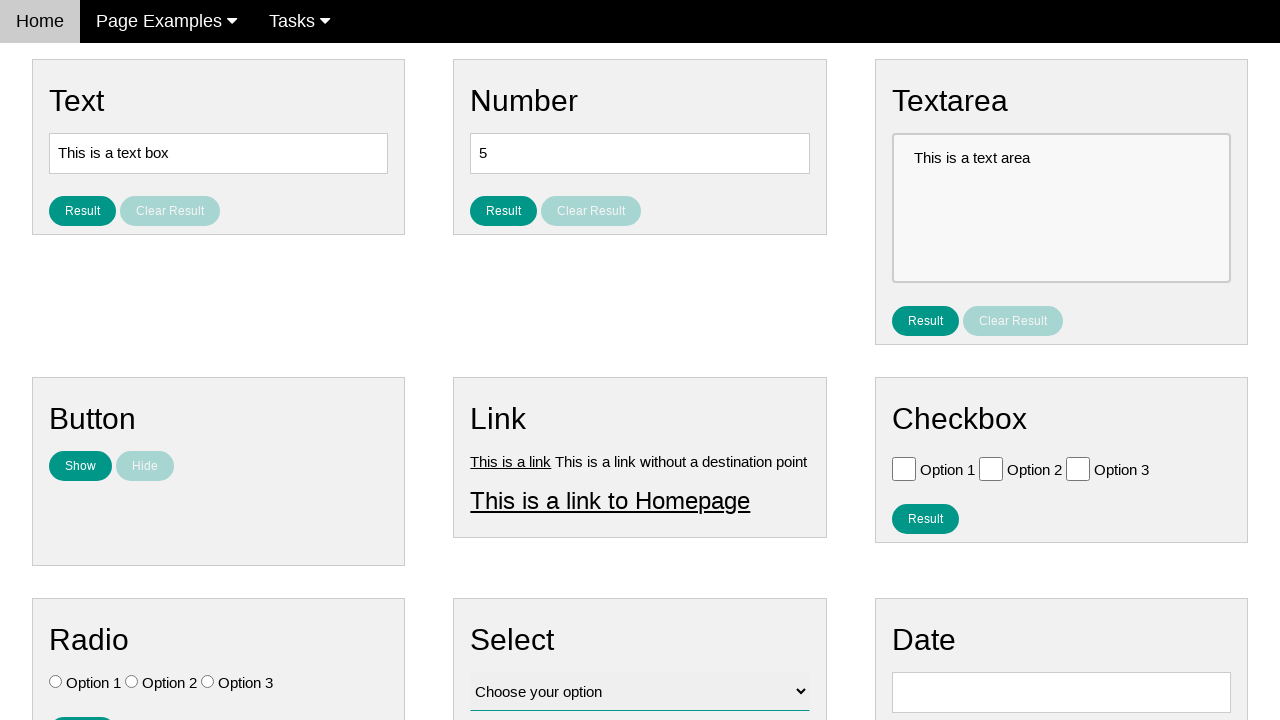

Located all checkboxes on the page
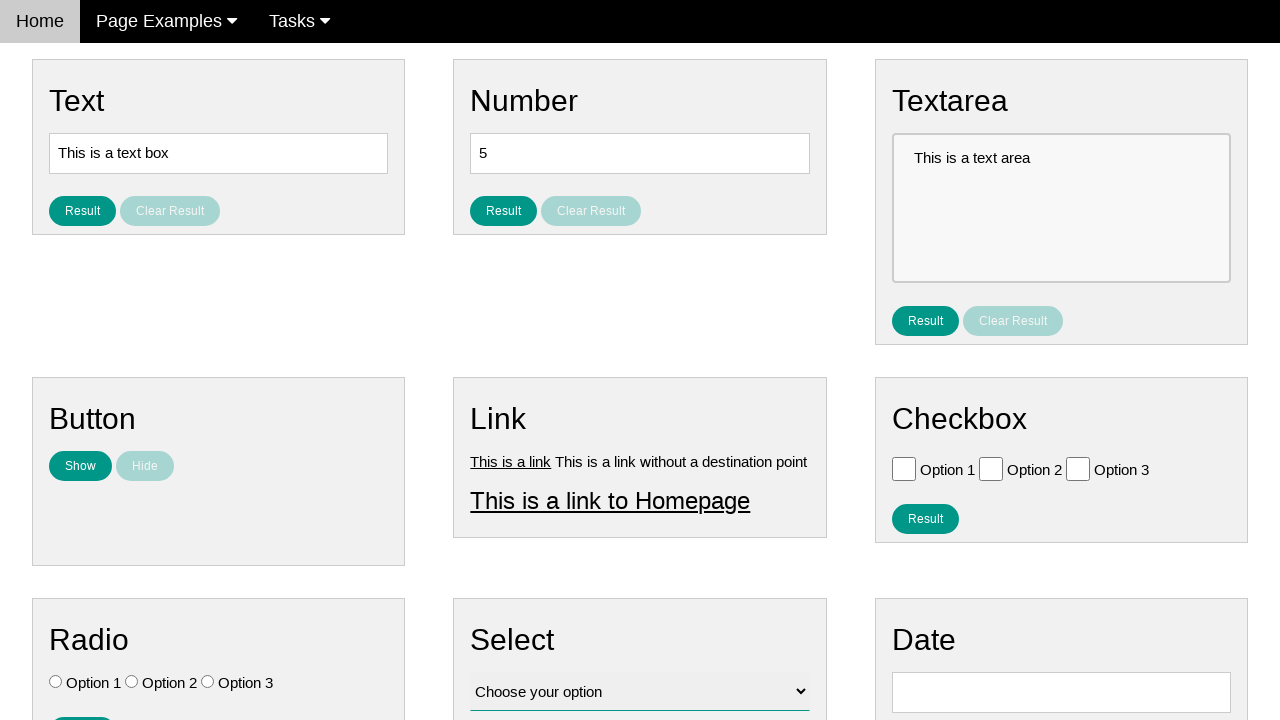

Verified that no checkboxes are initially selected
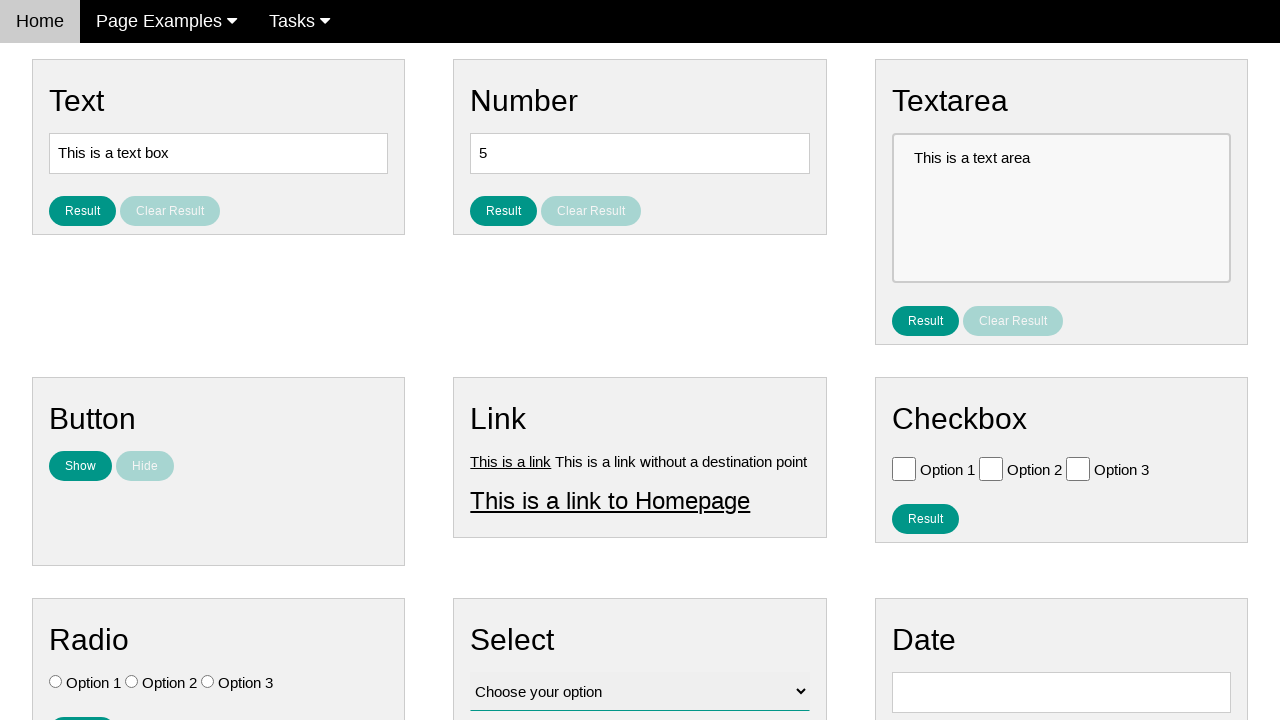

Selected Option 2 checkbox at (991, 468) on .w3-check[value='Option 2'][type='checkbox']
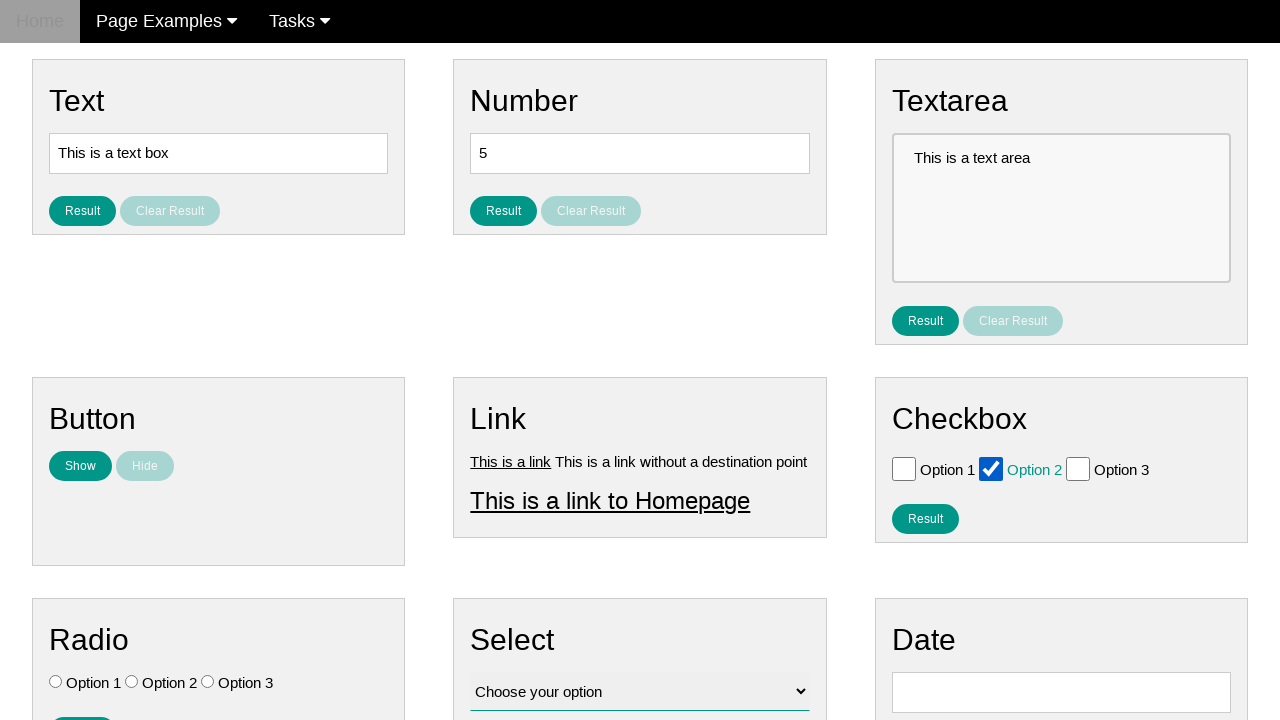

Selected Option 3 checkbox at (1078, 468) on .w3-check[value='Option 3'][type='checkbox']
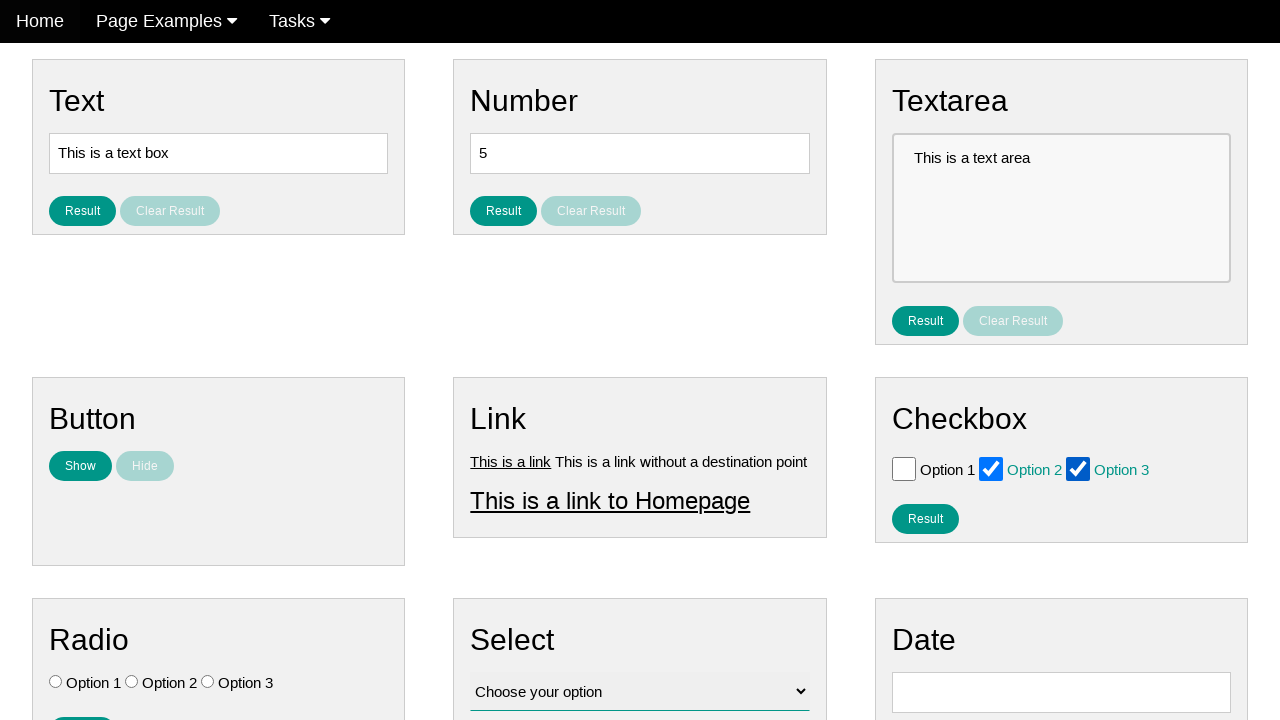

Clicked the result button to display selected values at (925, 518) on #result_button_checkbox
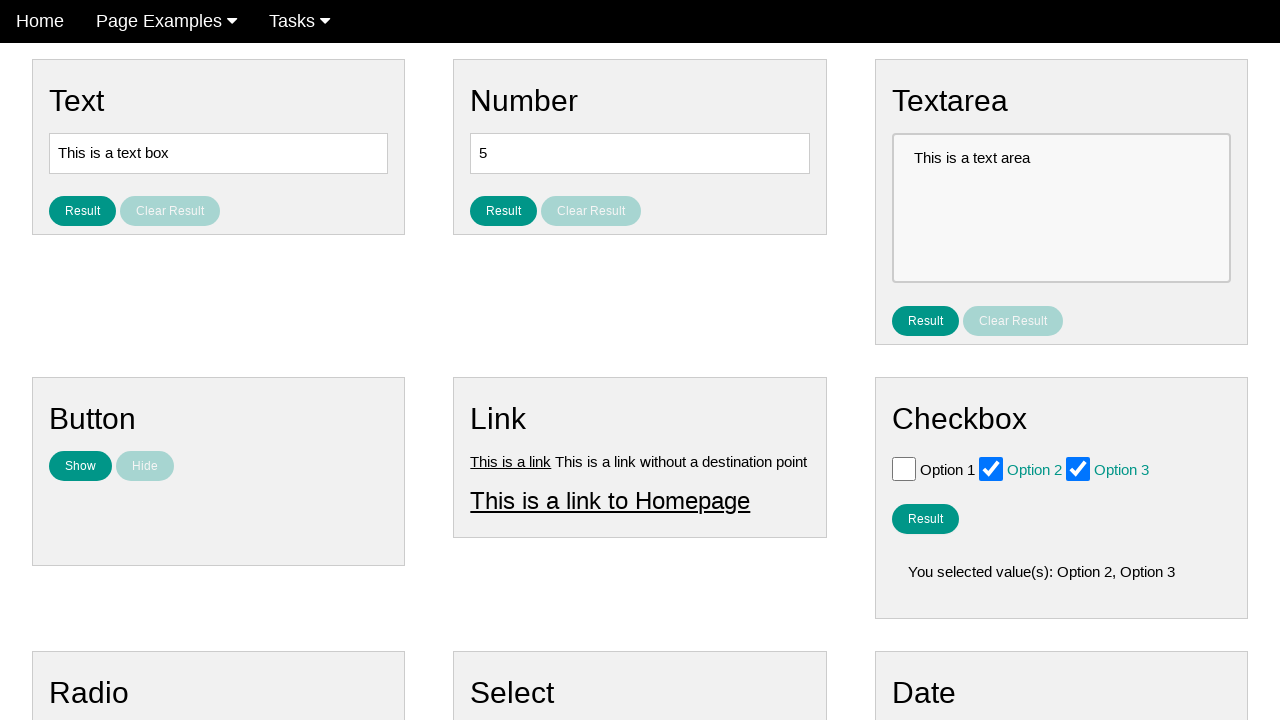

Retrieved result text from result element
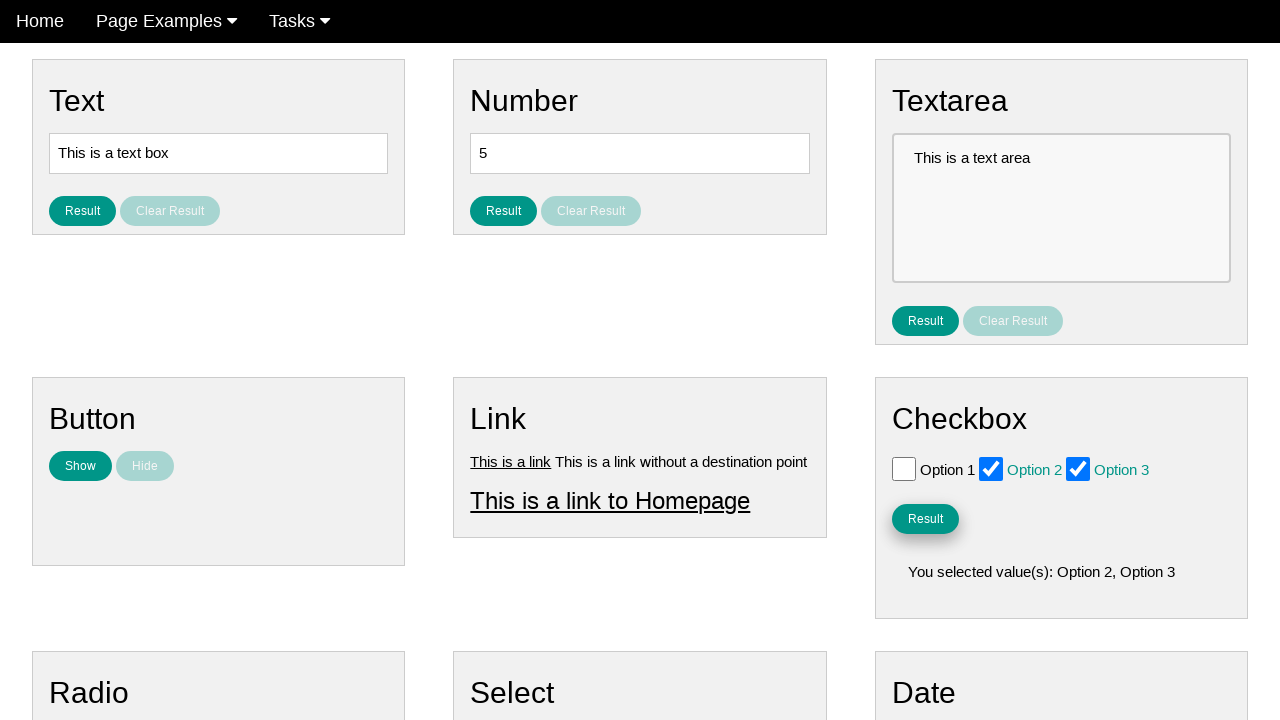

Verified result text displays 'You selected value(s): Option 2, Option 3'
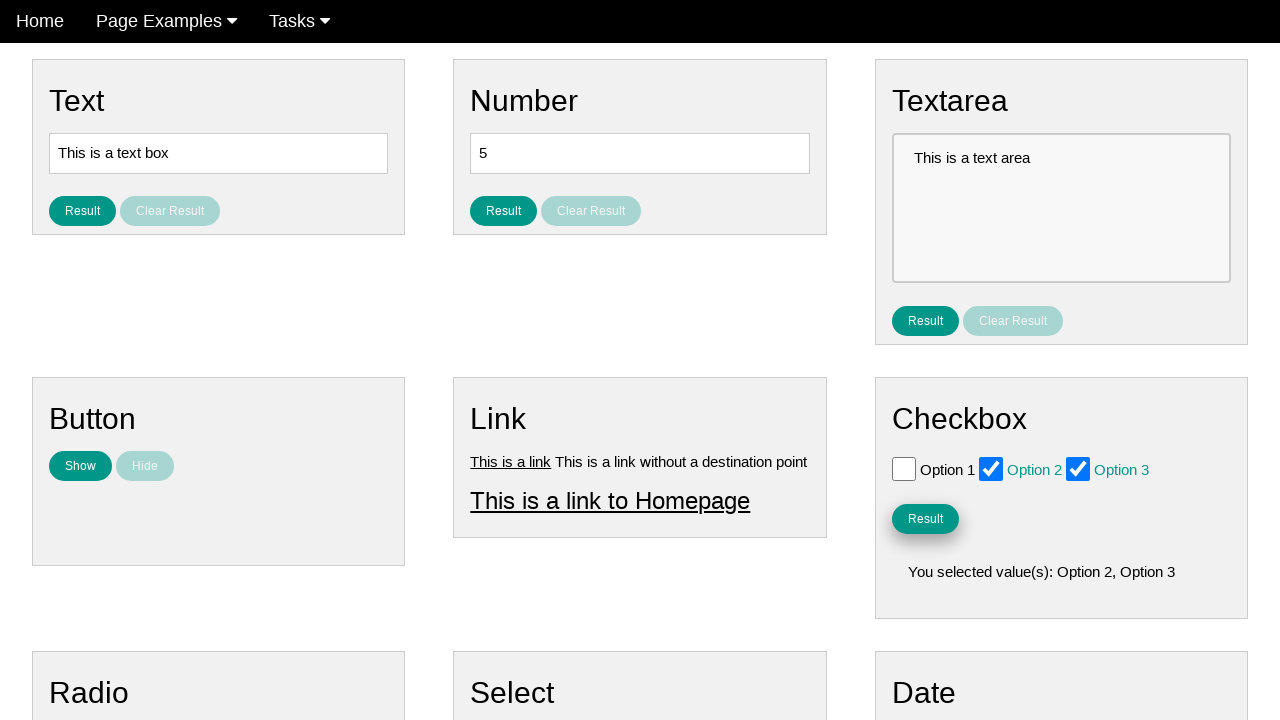

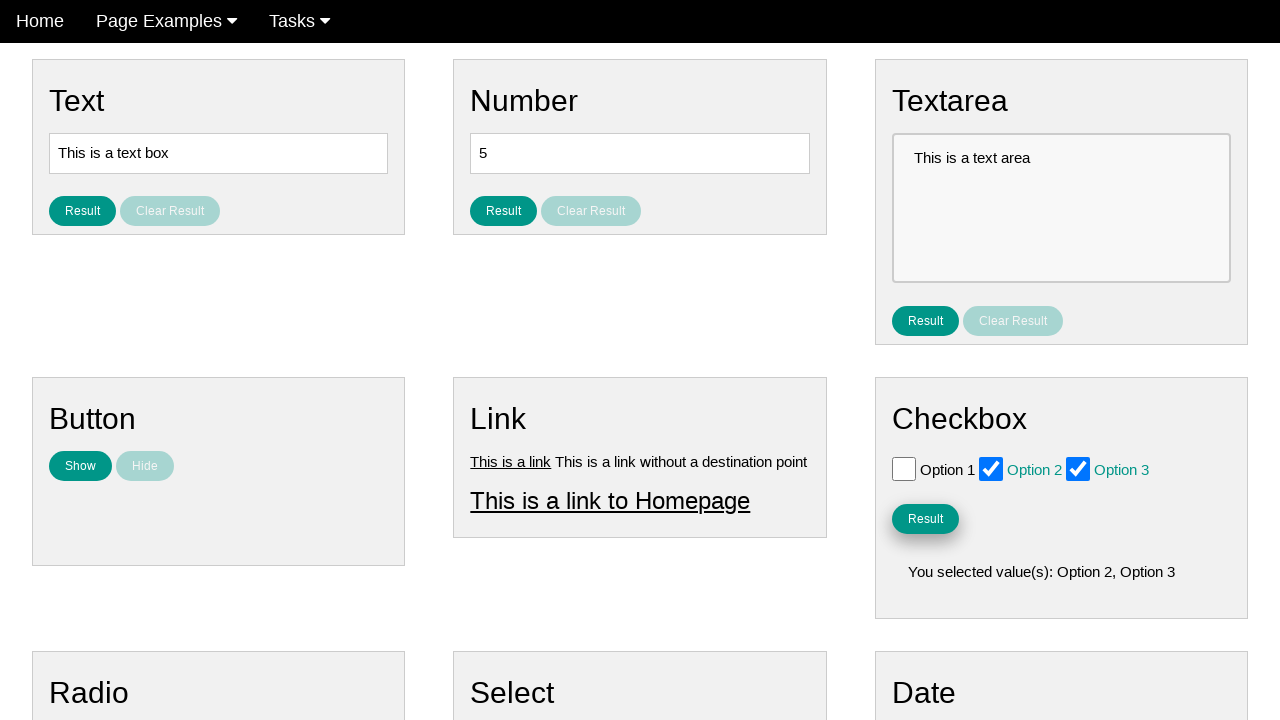